Navigates to 123greetings.com and waits for the page to load

Starting URL: http://www.123greetings.com

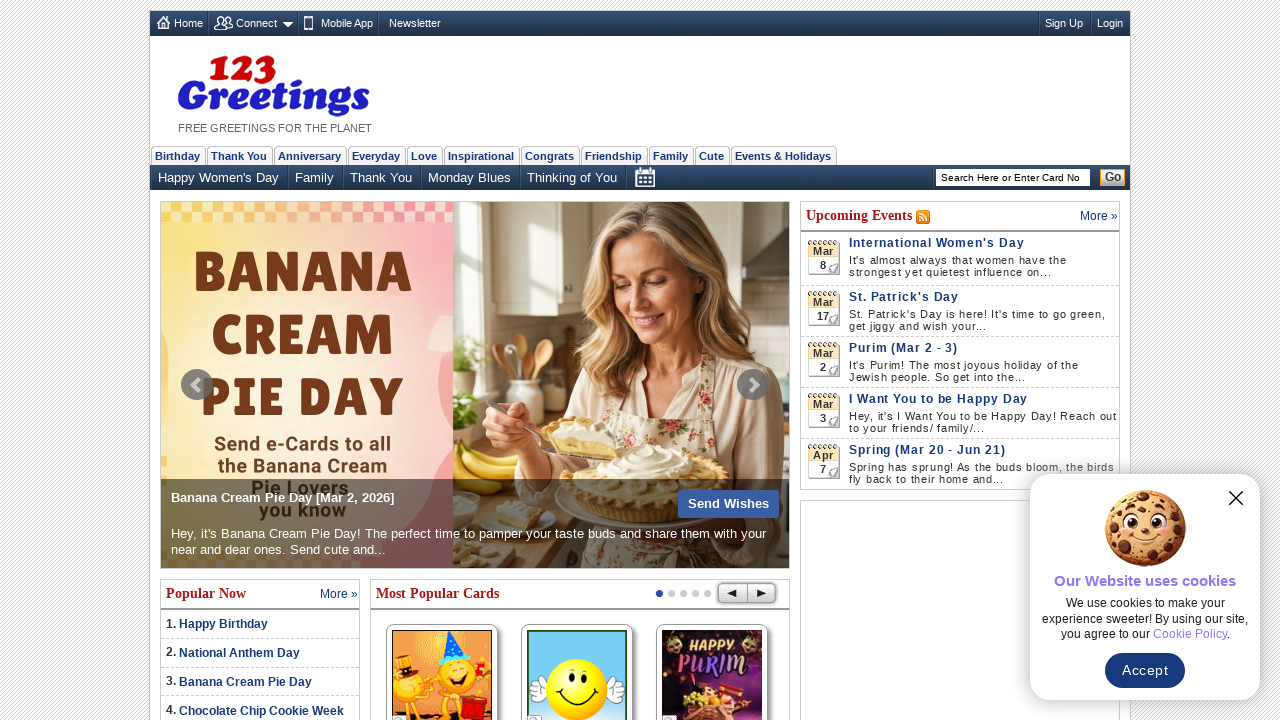

Waited for page to reach domcontentloaded state on 123greetings.com
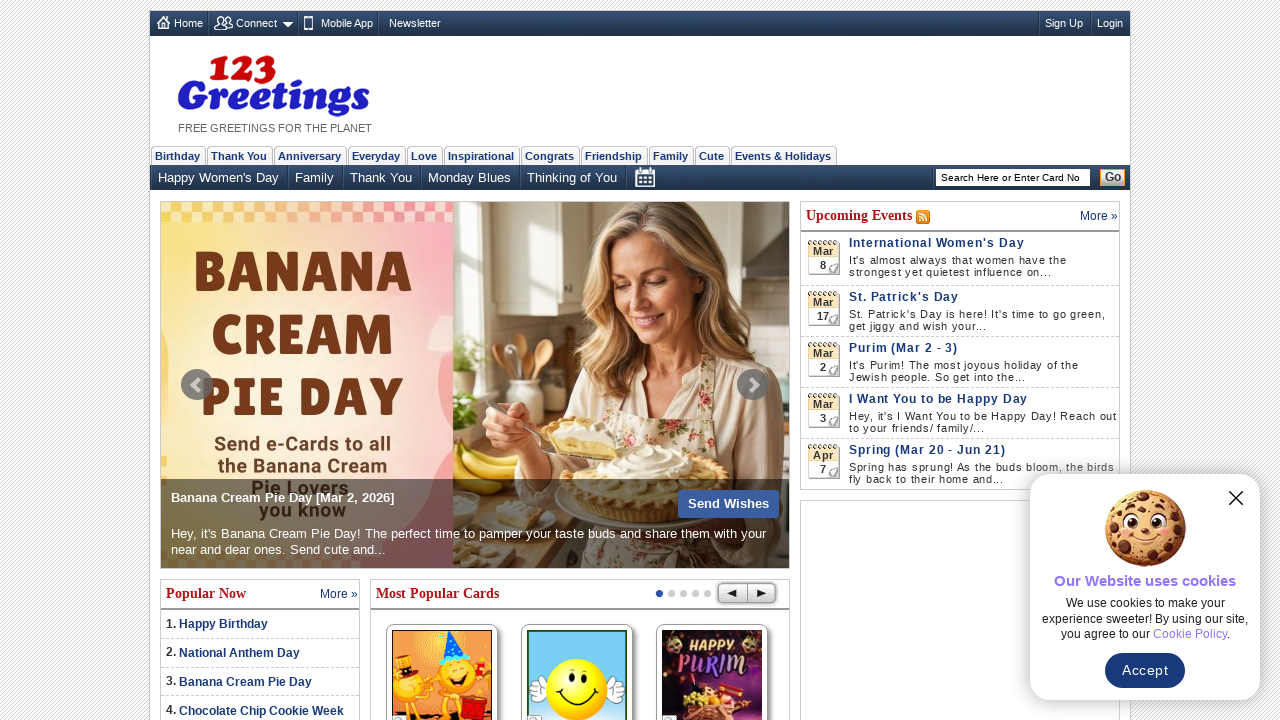

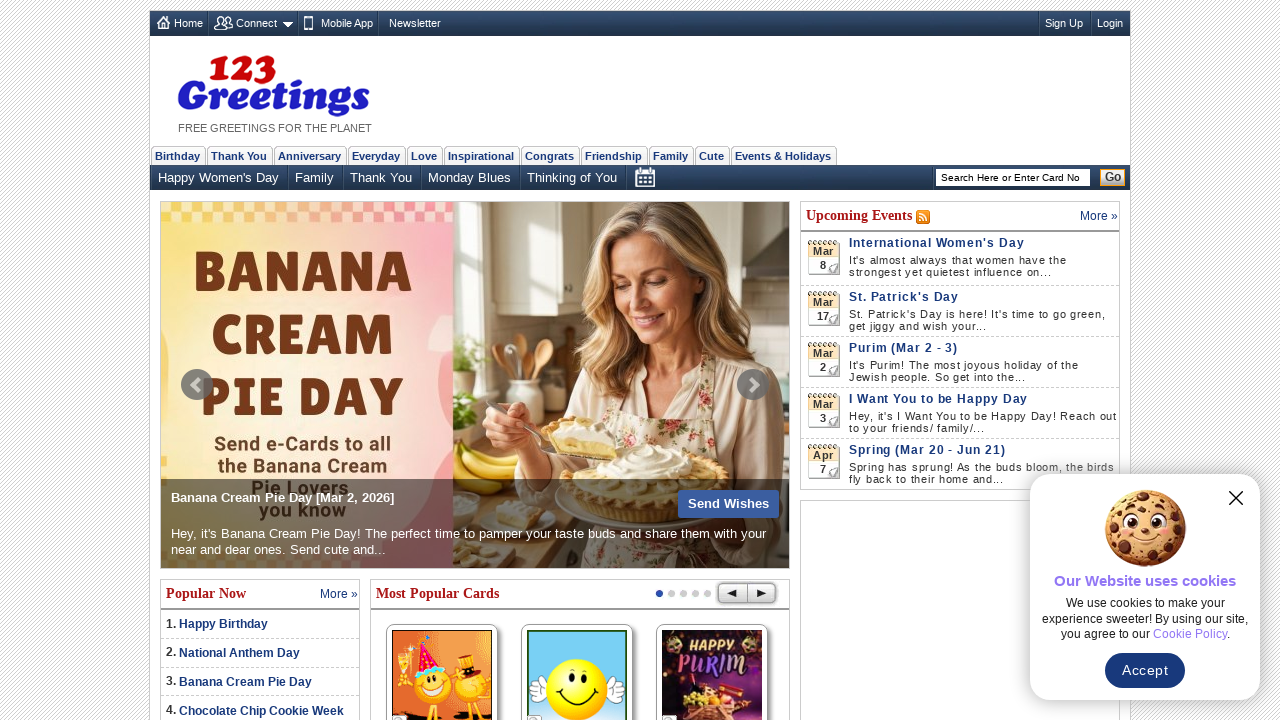